Tests that todo data persists after page reload

Starting URL: https://demo.playwright.dev/todomvc

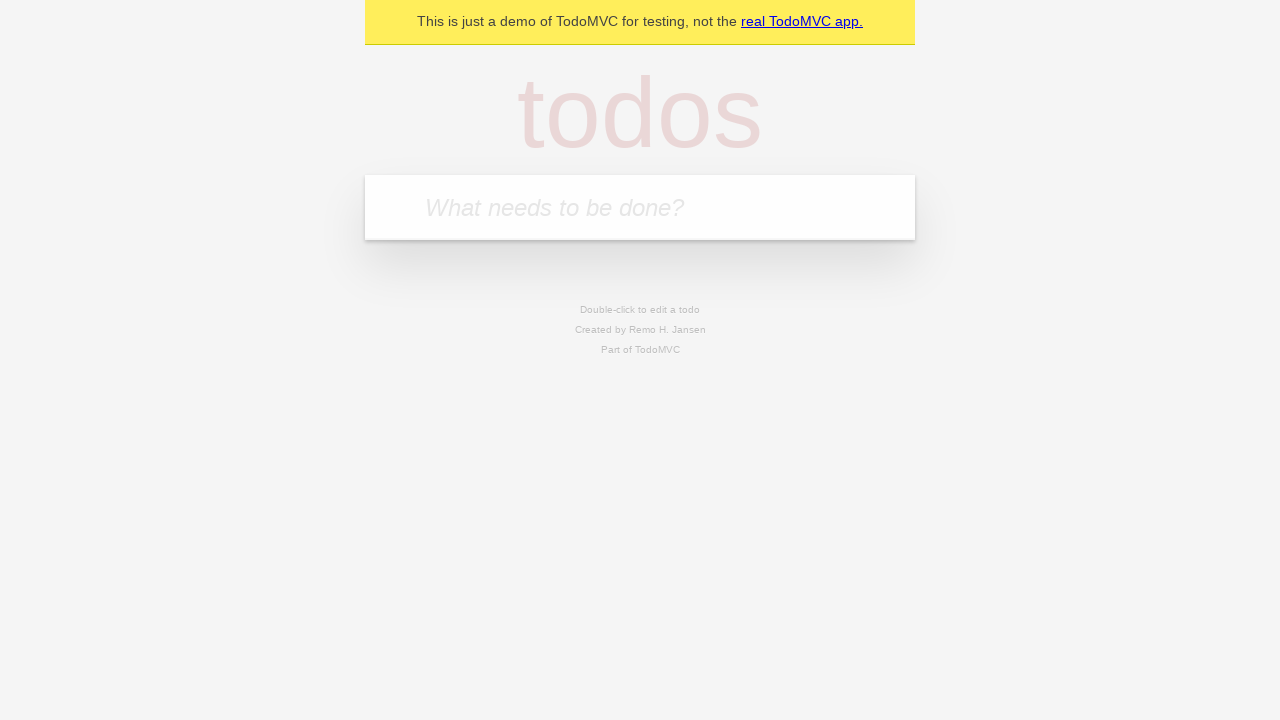

Filled todo input with 'buy some cheese' on internal:attr=[placeholder="What needs to be done?"i]
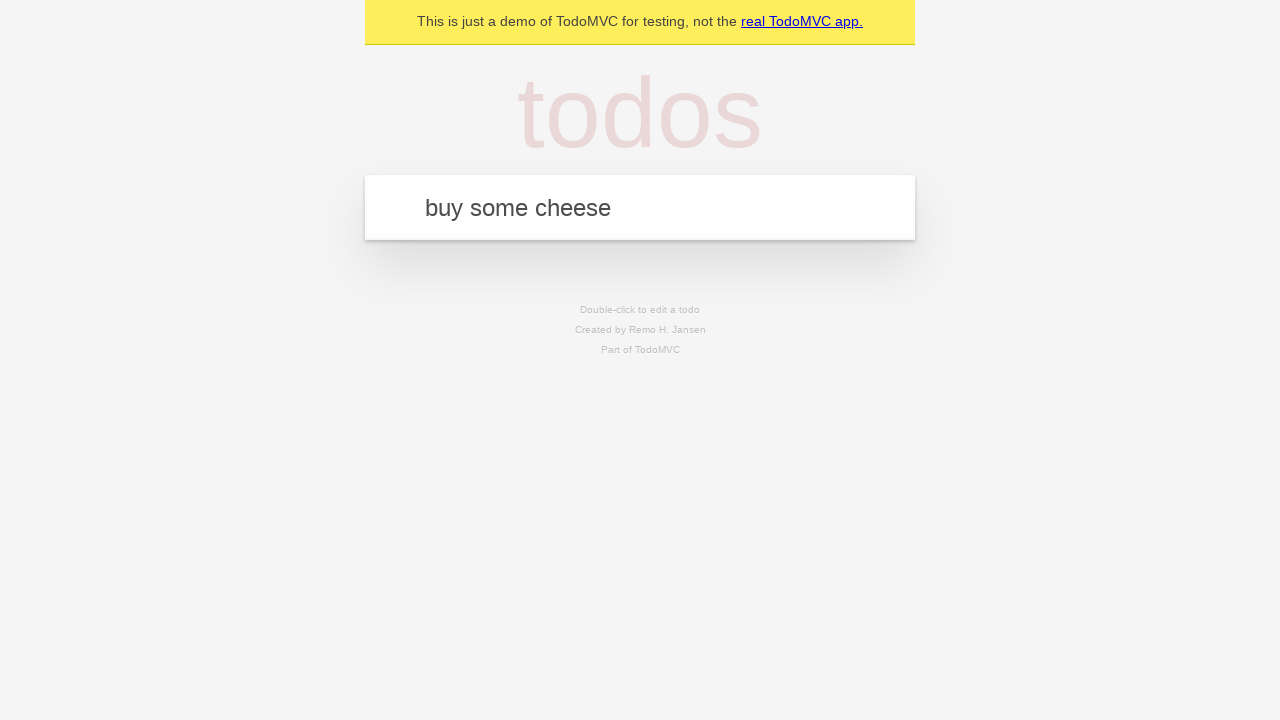

Pressed Enter to add todo 'buy some cheese' on internal:attr=[placeholder="What needs to be done?"i]
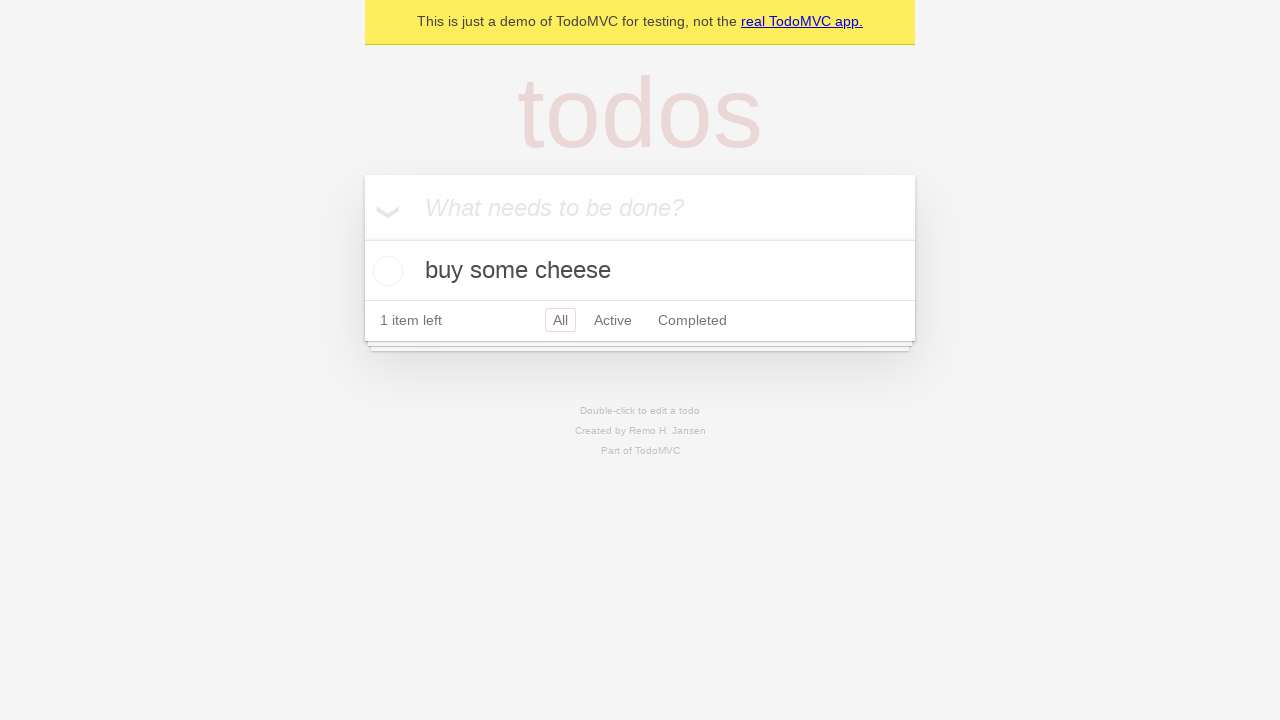

Filled todo input with 'feed the cat' on internal:attr=[placeholder="What needs to be done?"i]
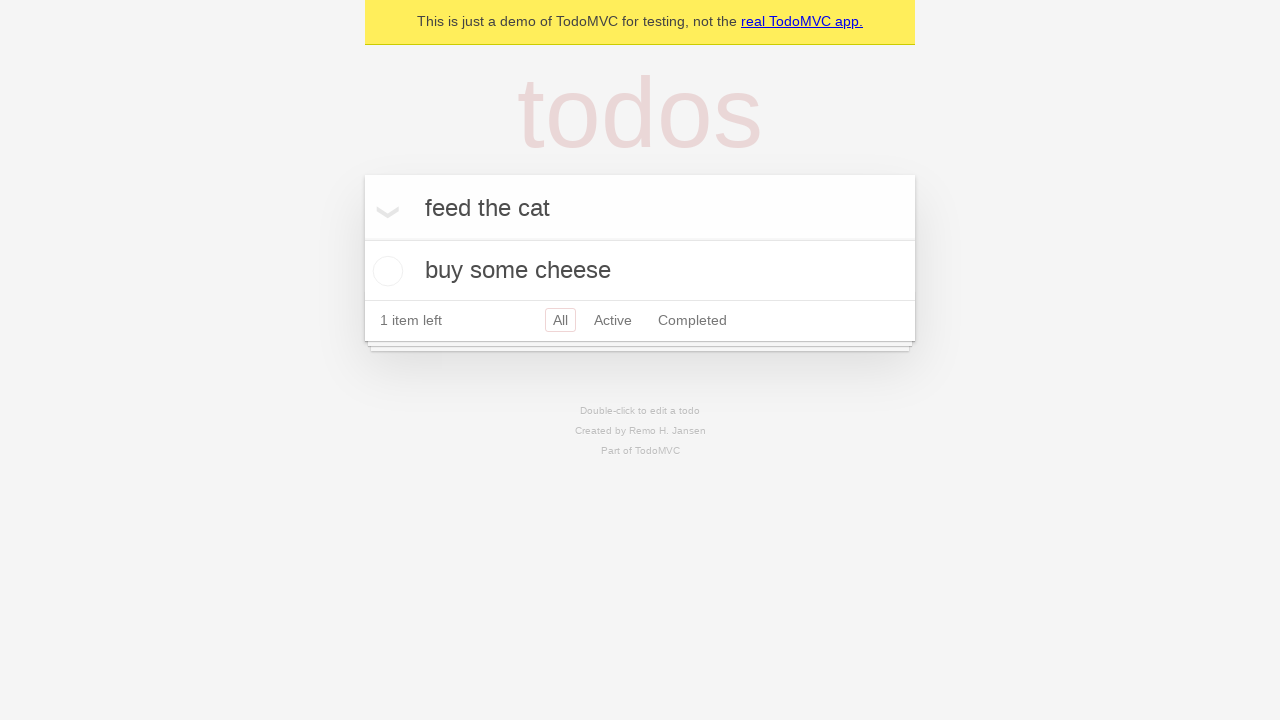

Pressed Enter to add todo 'feed the cat' on internal:attr=[placeholder="What needs to be done?"i]
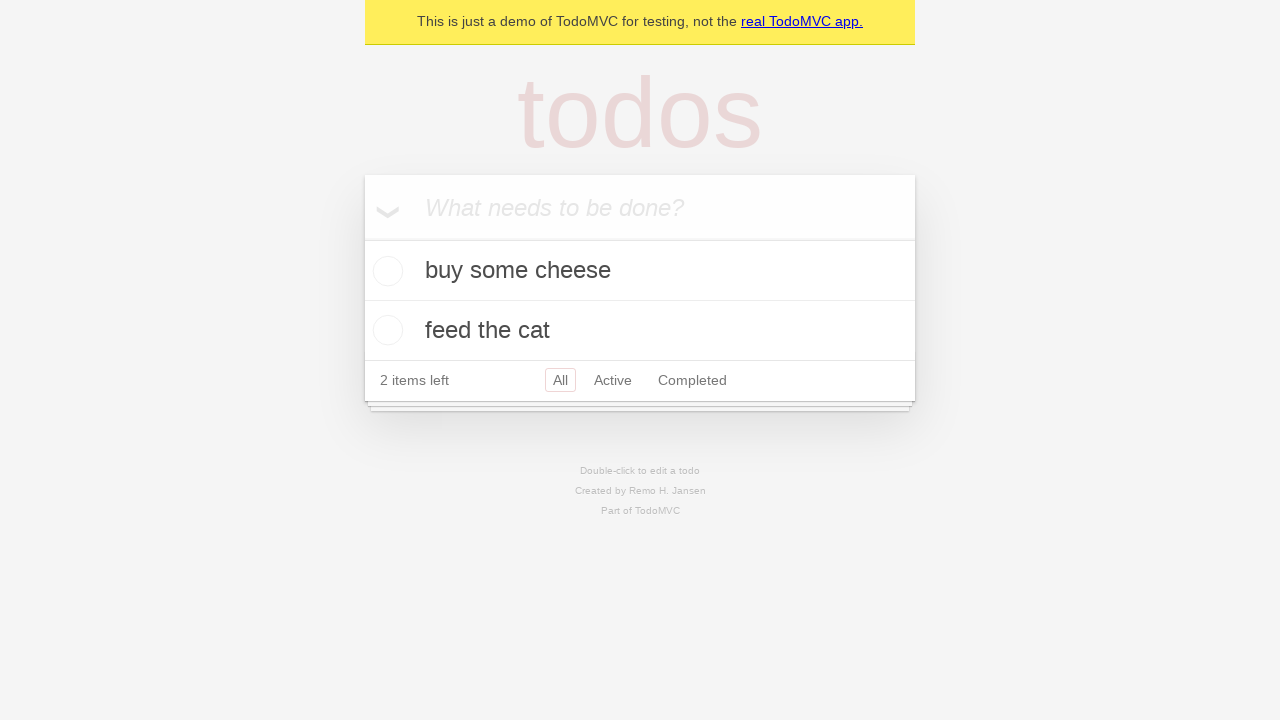

Checked the first todo item at (385, 271) on internal:testid=[data-testid="todo-item"s] >> nth=0 >> internal:role=checkbox
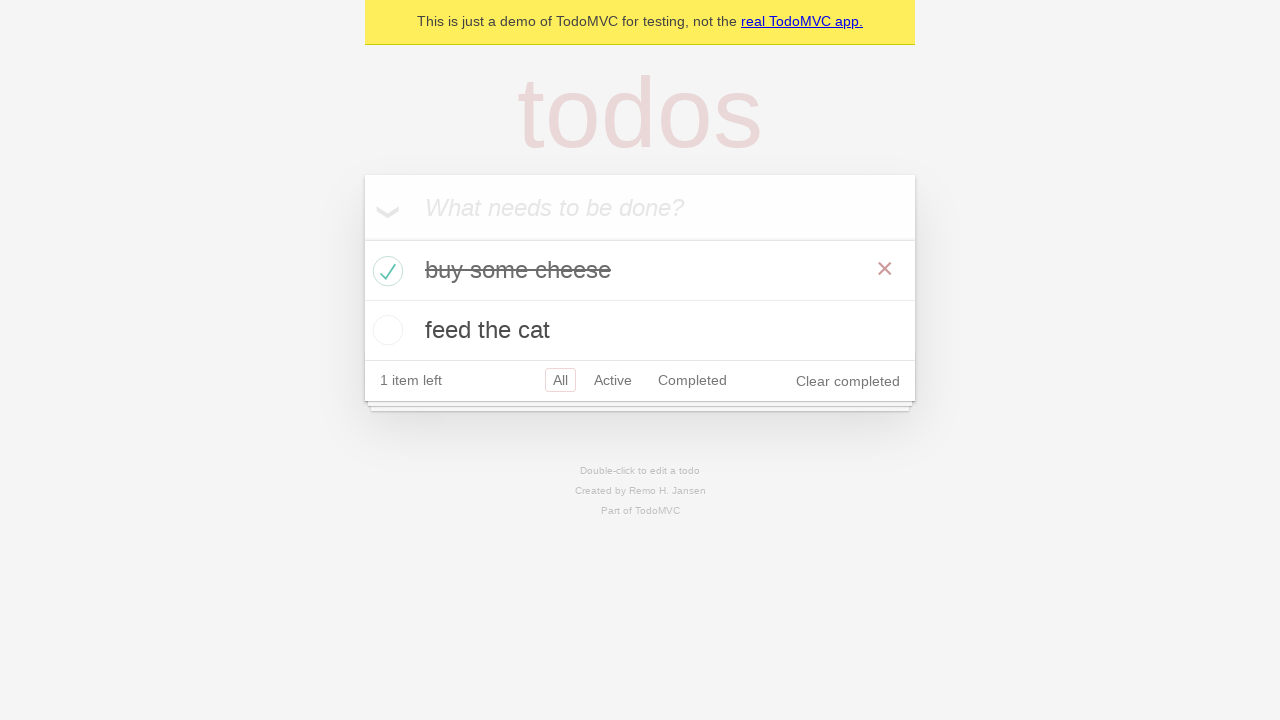

Verified todo items have expected text
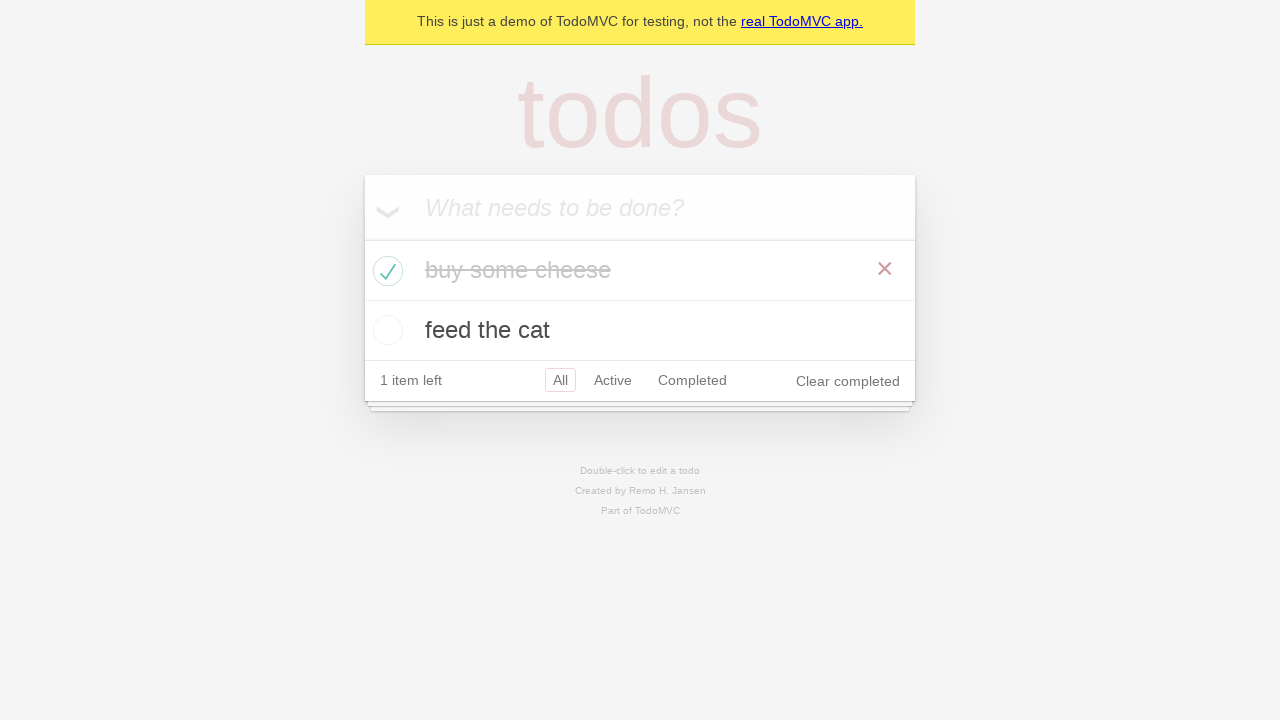

Verified first todo checkbox is checked
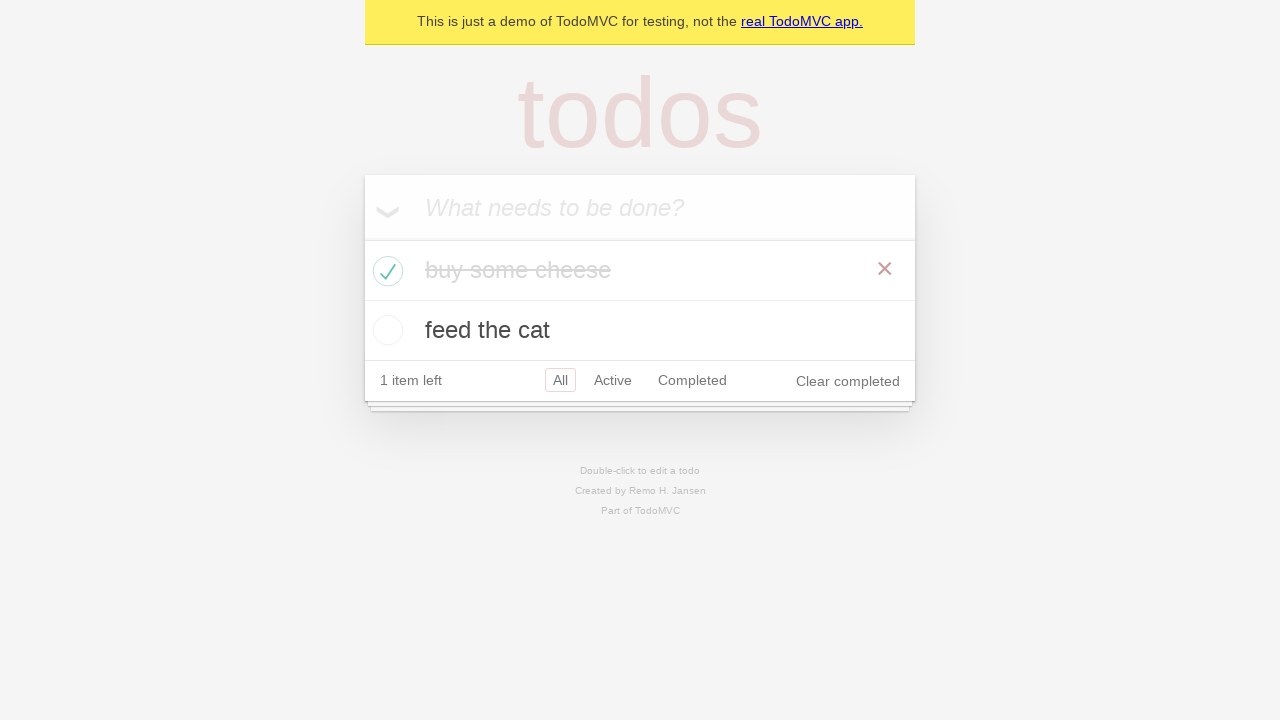

Verified todo items have correct CSS classes
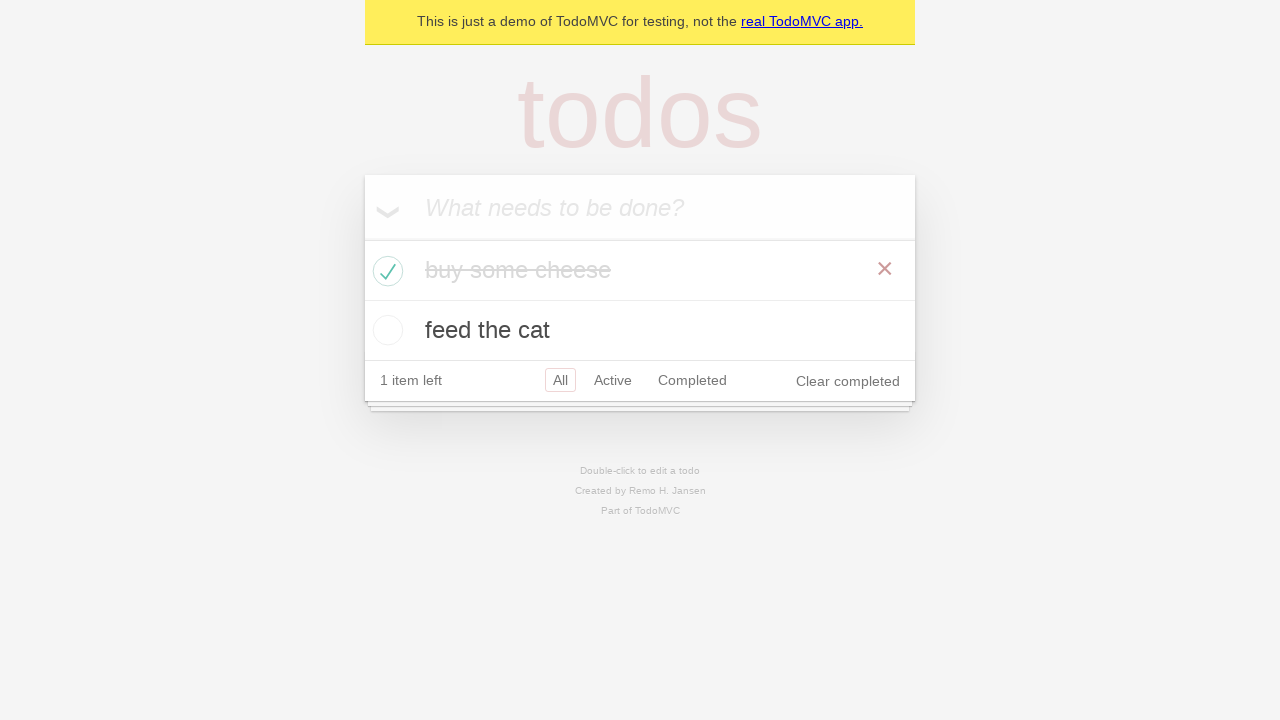

Reloaded the page to test data persistence
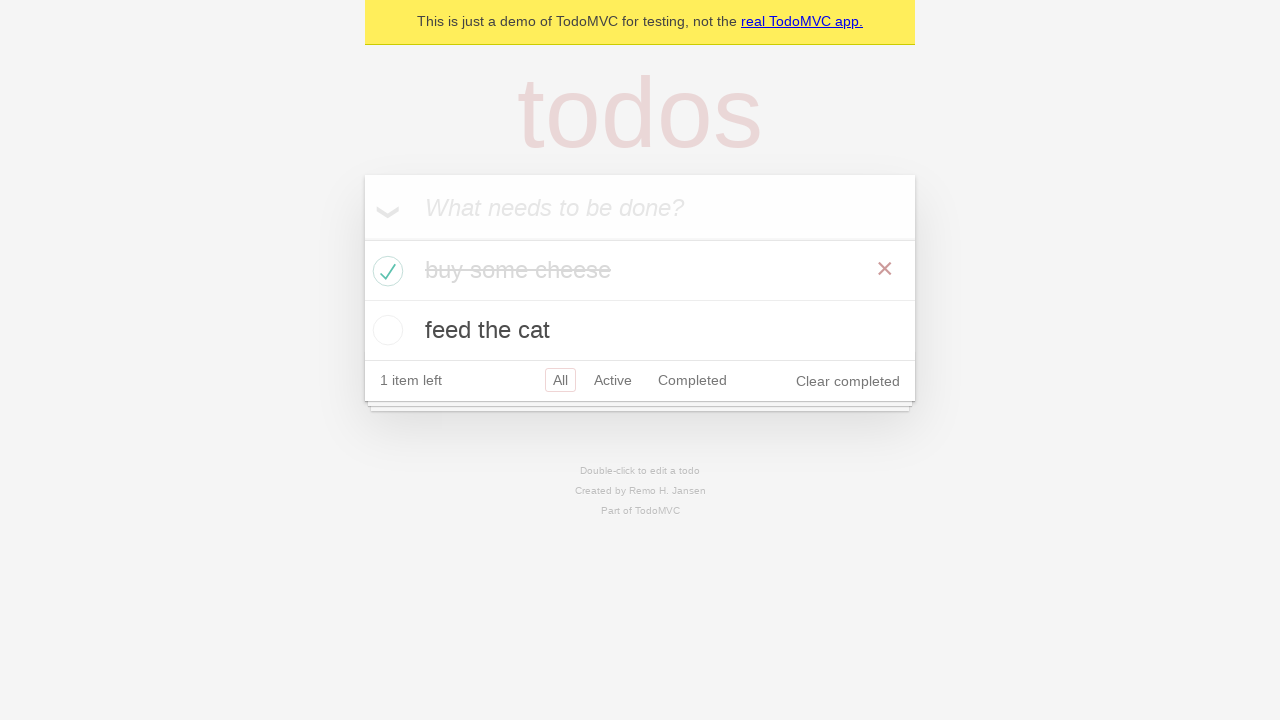

Verified todo items persisted after reload with expected text
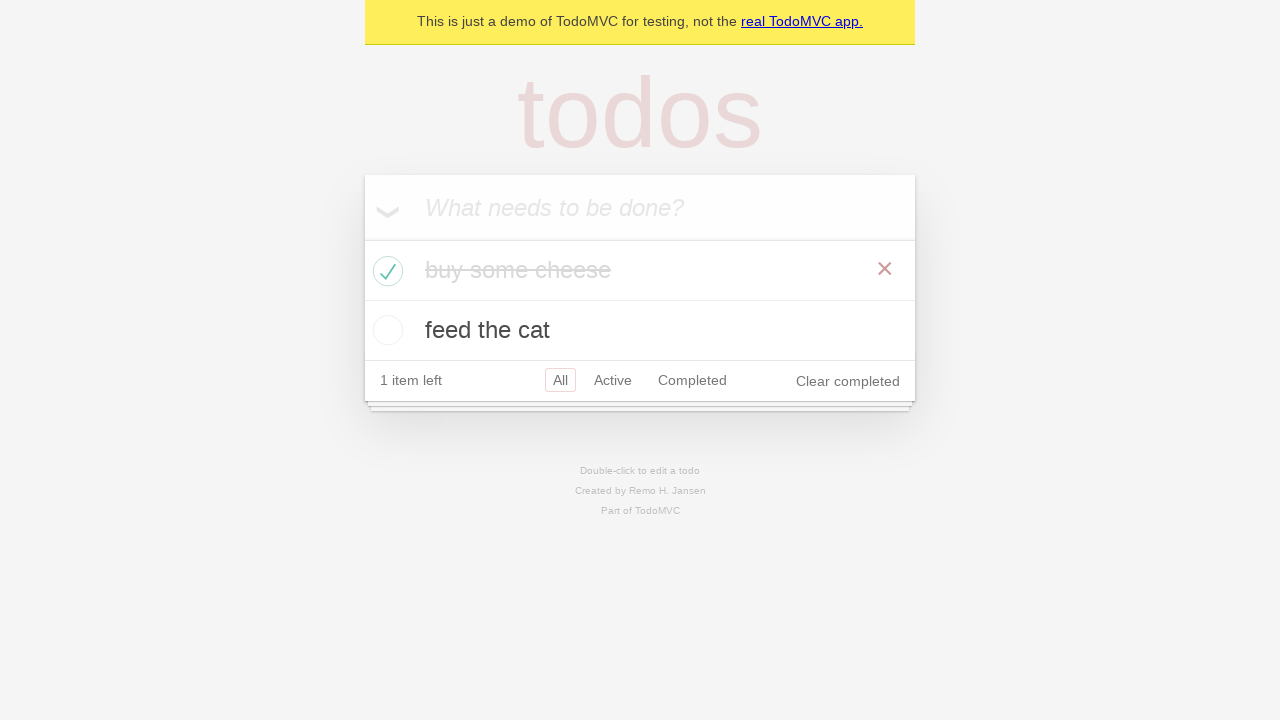

Verified first todo checkbox remains checked after reload
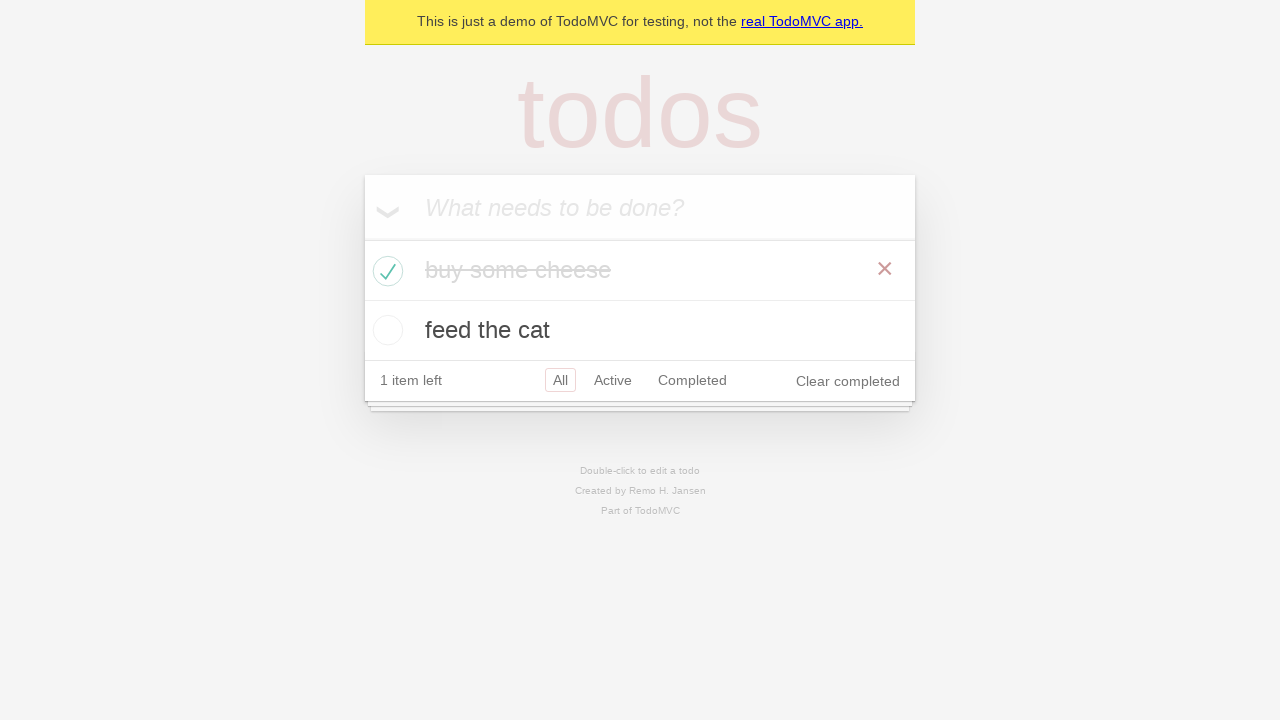

Verified todo items have correct CSS classes after reload
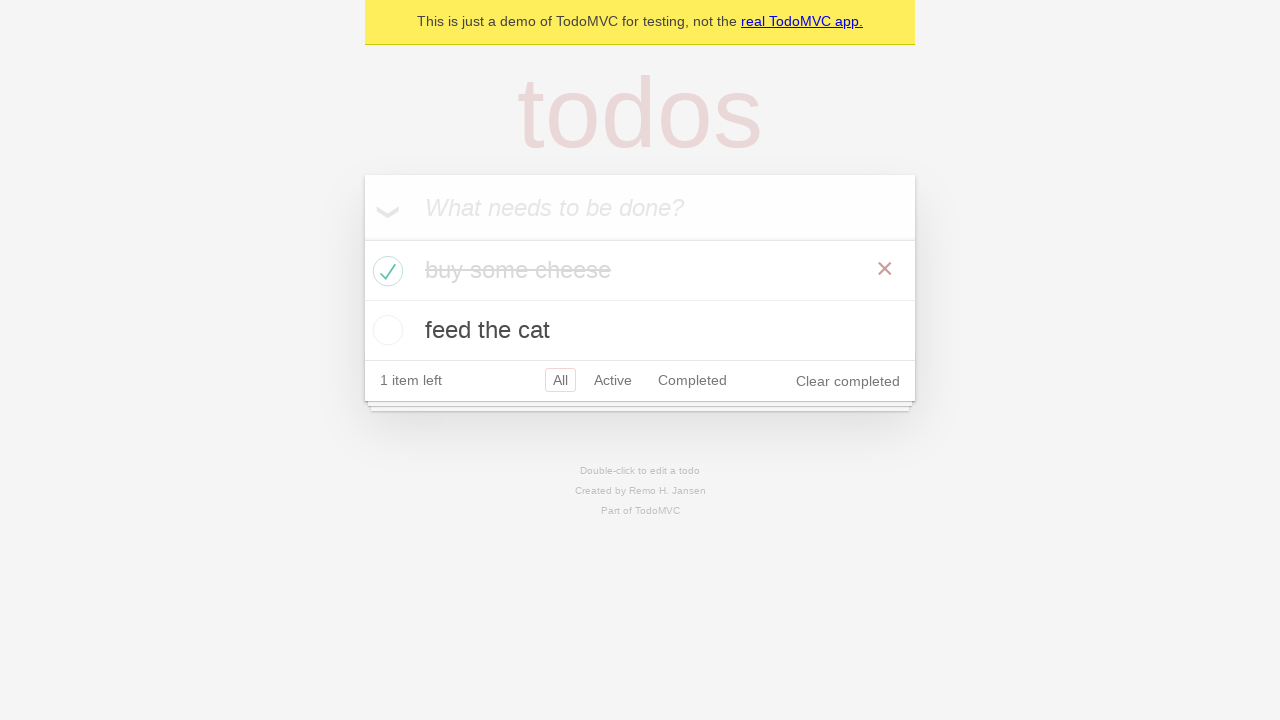

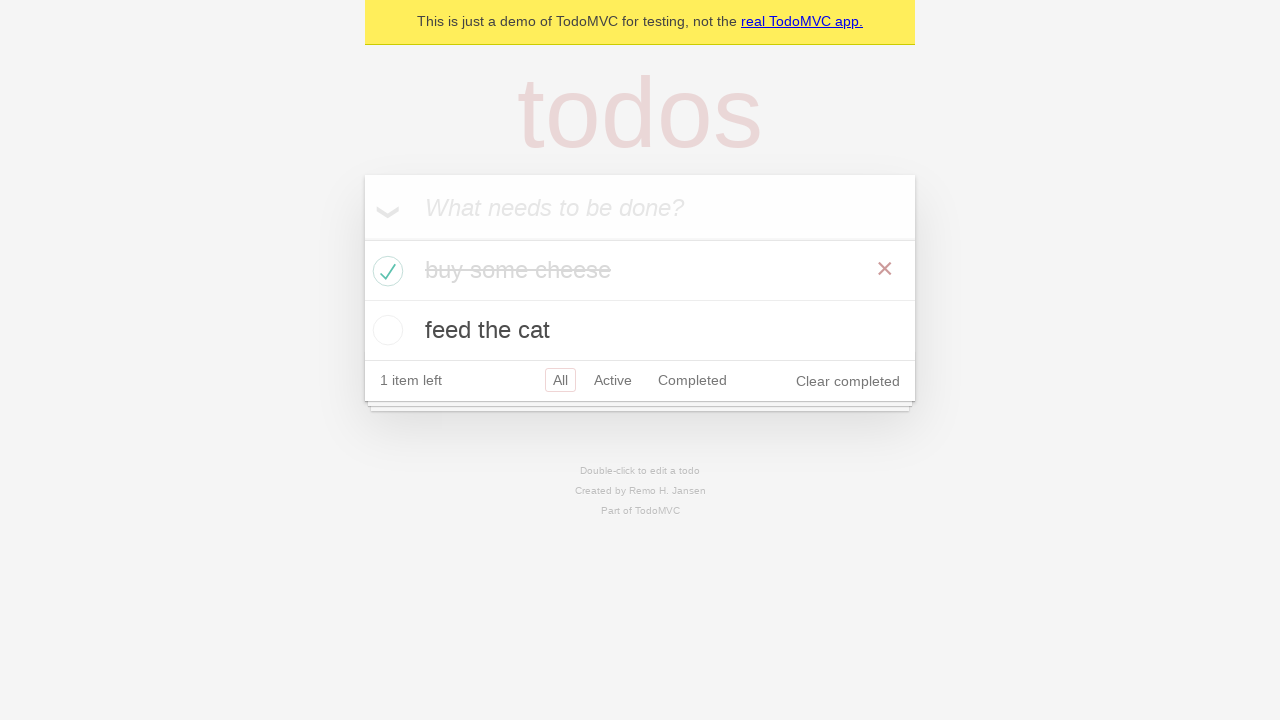